Tests that the toggle all checkbox updates its state when individual items are checked and unchecked.

Starting URL: https://demo.playwright.dev/todomvc

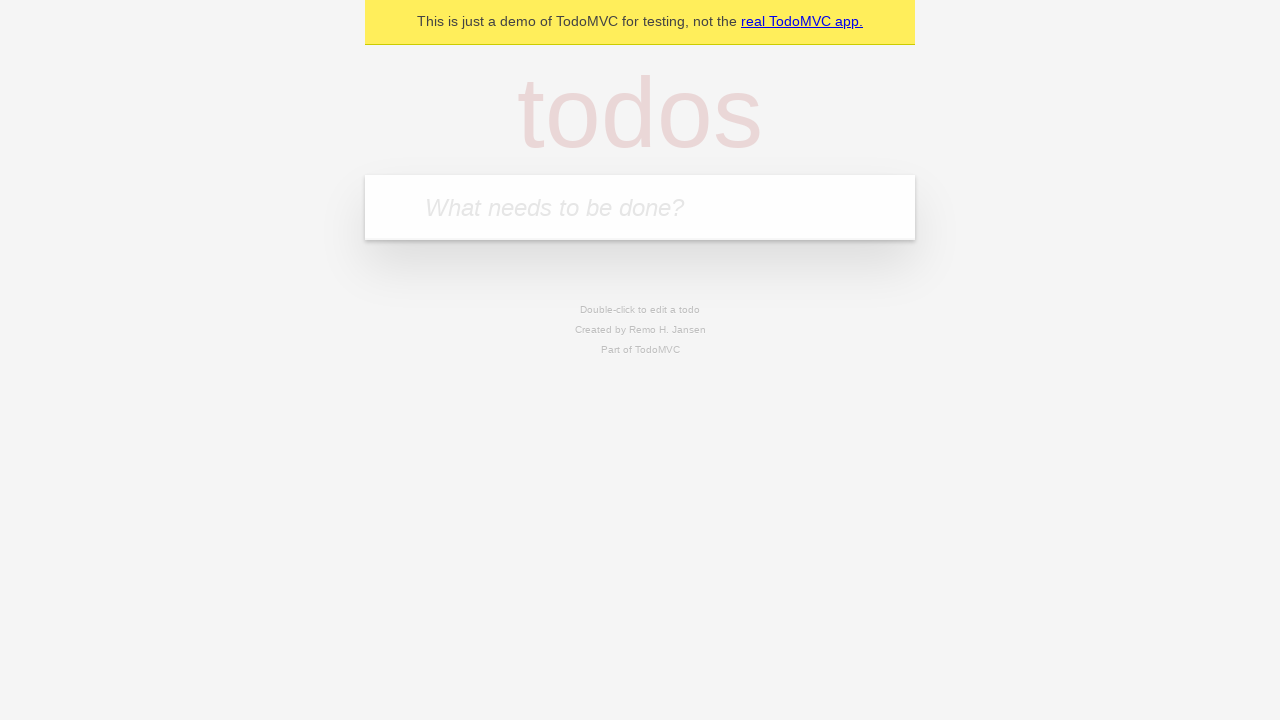

Filled input field with first todo 'buy some cheese' on internal:attr=[placeholder="What needs to be done?"i]
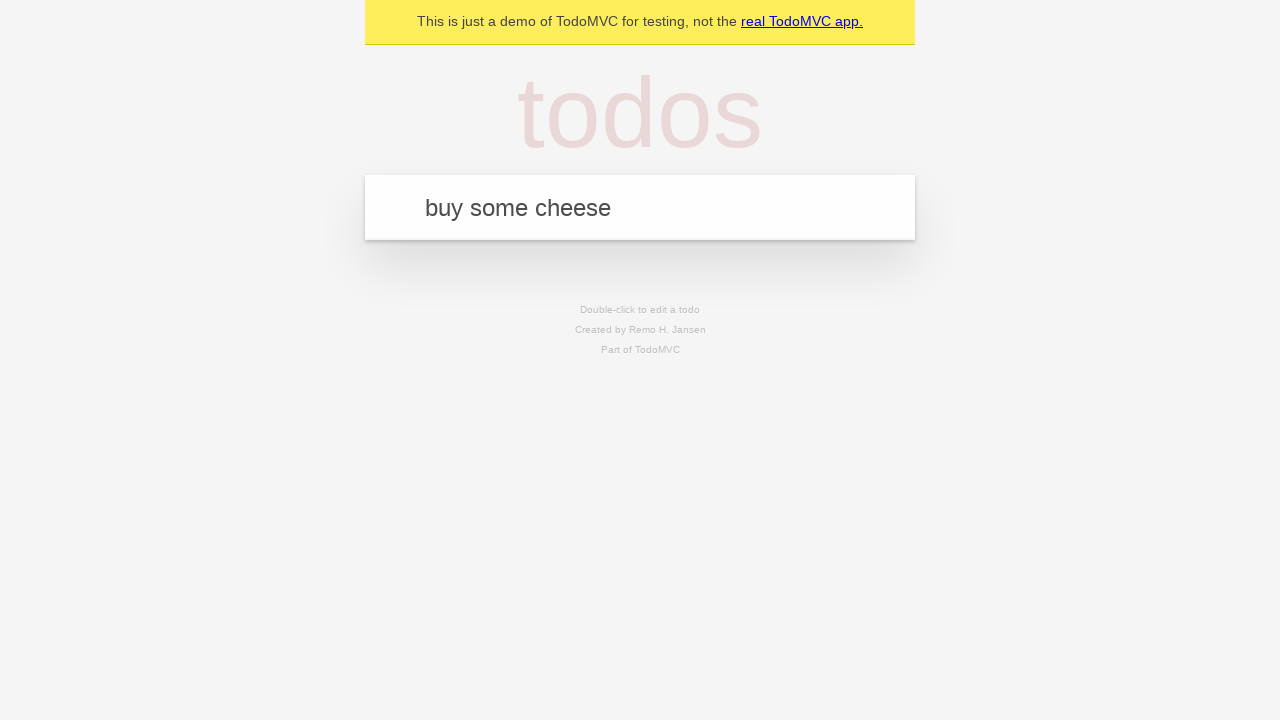

Pressed Enter to add first todo on internal:attr=[placeholder="What needs to be done?"i]
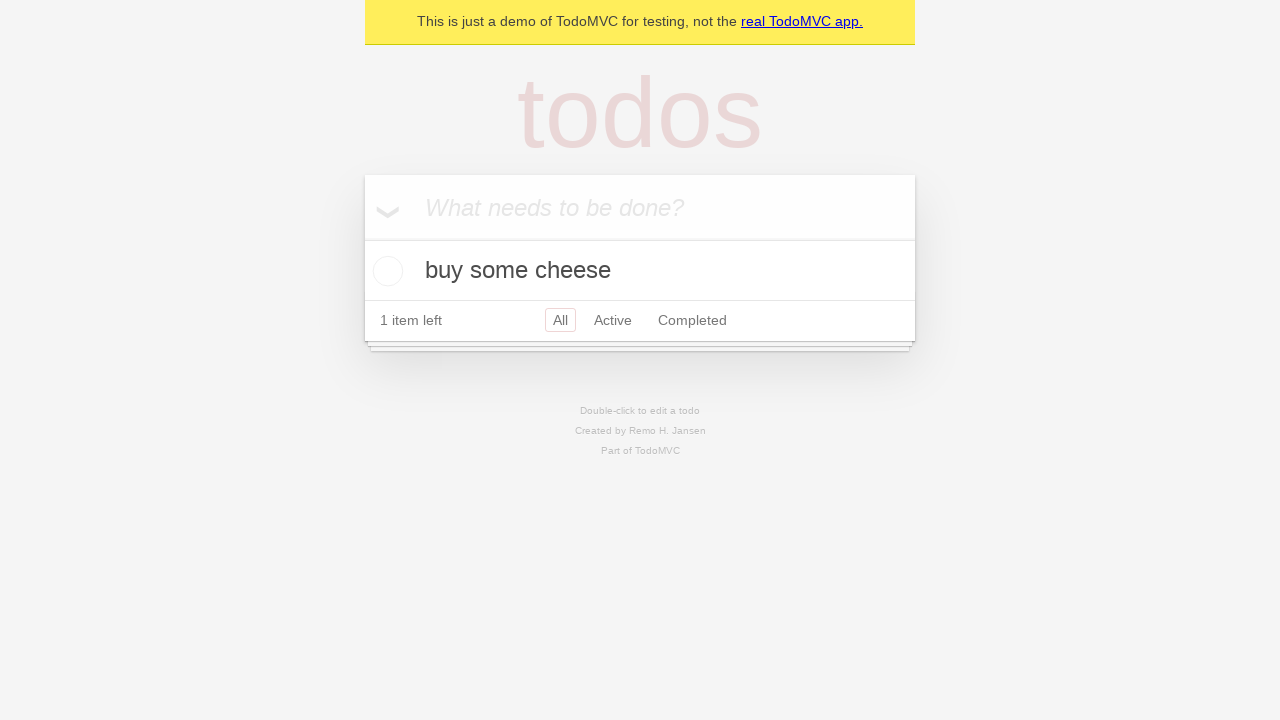

Filled input field with second todo 'feed the cat' on internal:attr=[placeholder="What needs to be done?"i]
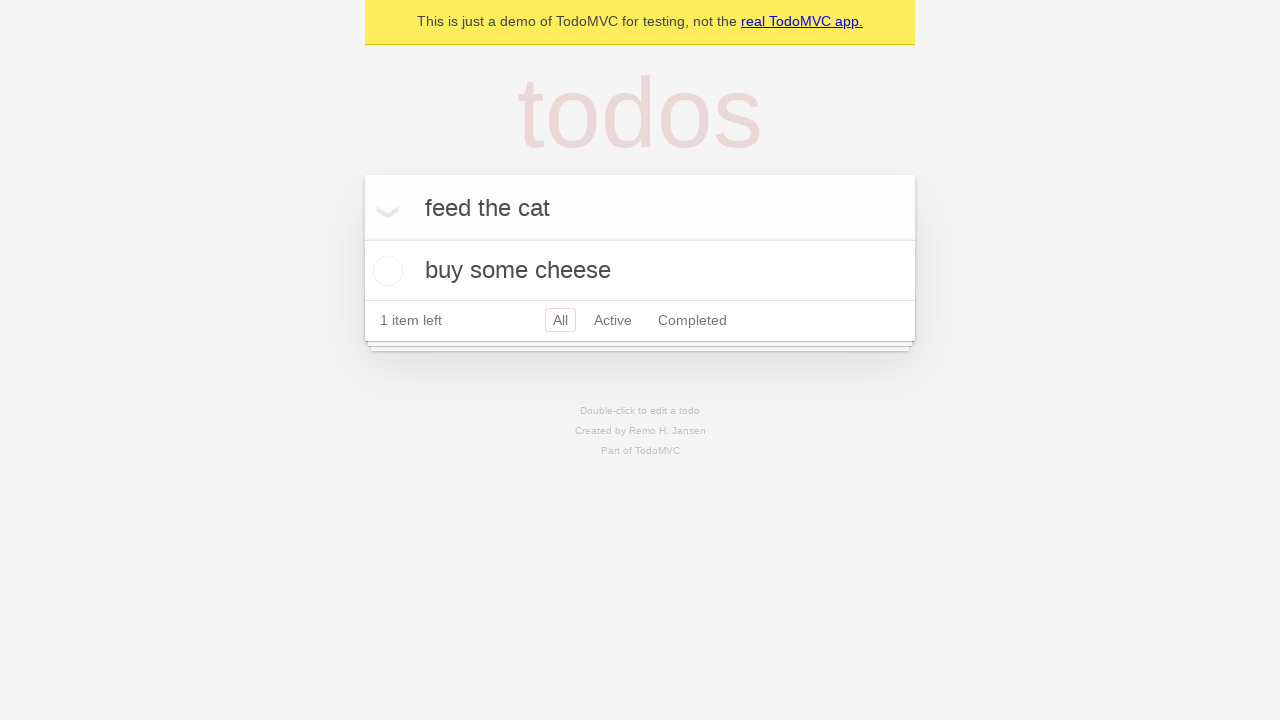

Pressed Enter to add second todo on internal:attr=[placeholder="What needs to be done?"i]
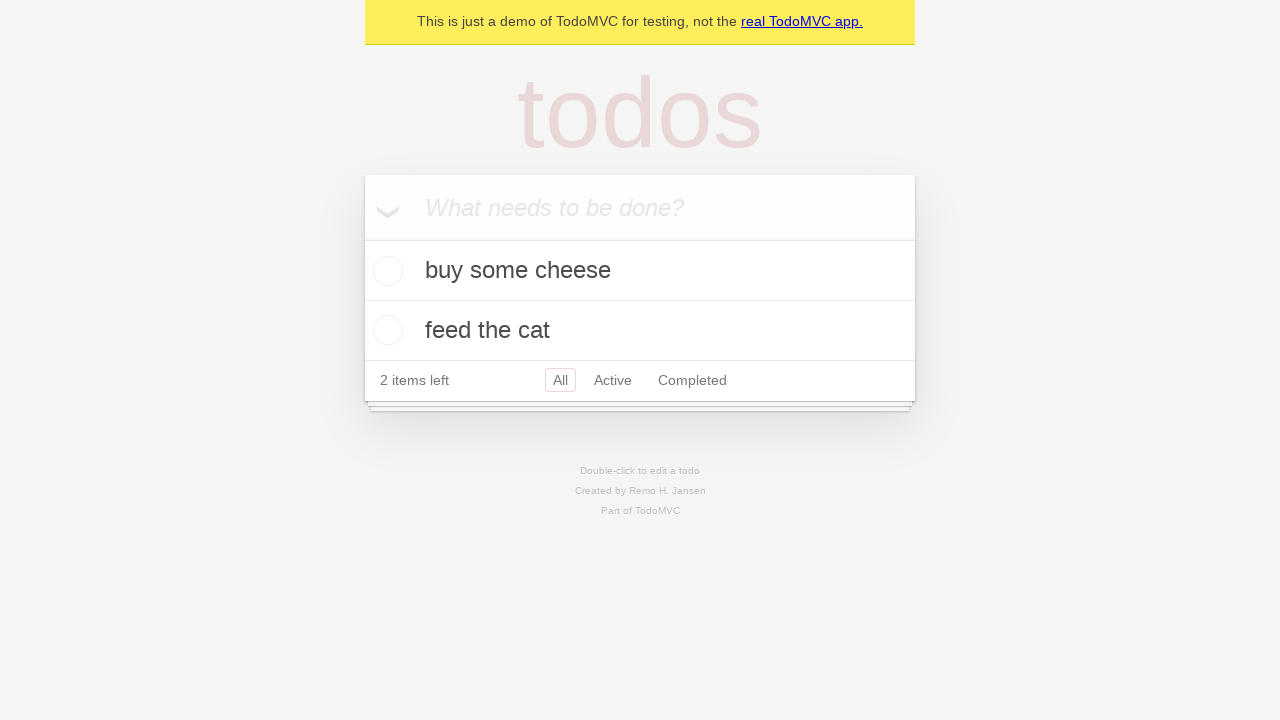

Filled input field with third todo 'book a doctors appointment' on internal:attr=[placeholder="What needs to be done?"i]
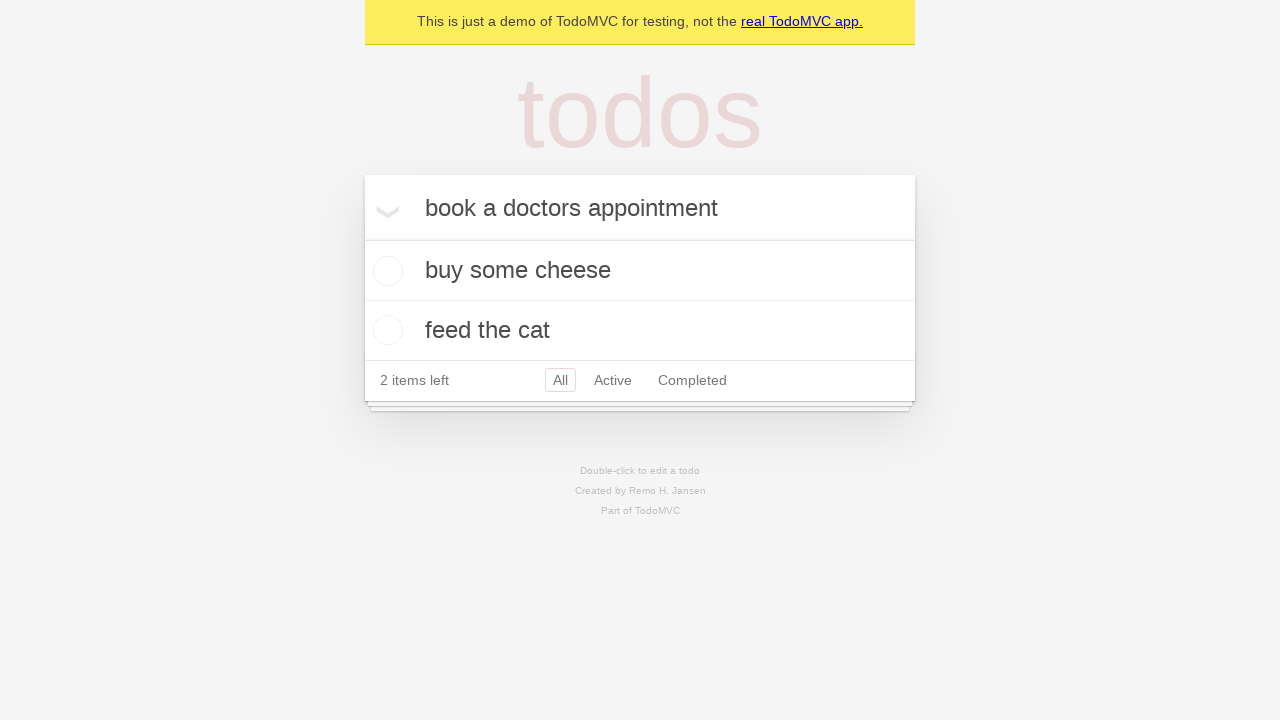

Pressed Enter to add third todo on internal:attr=[placeholder="What needs to be done?"i]
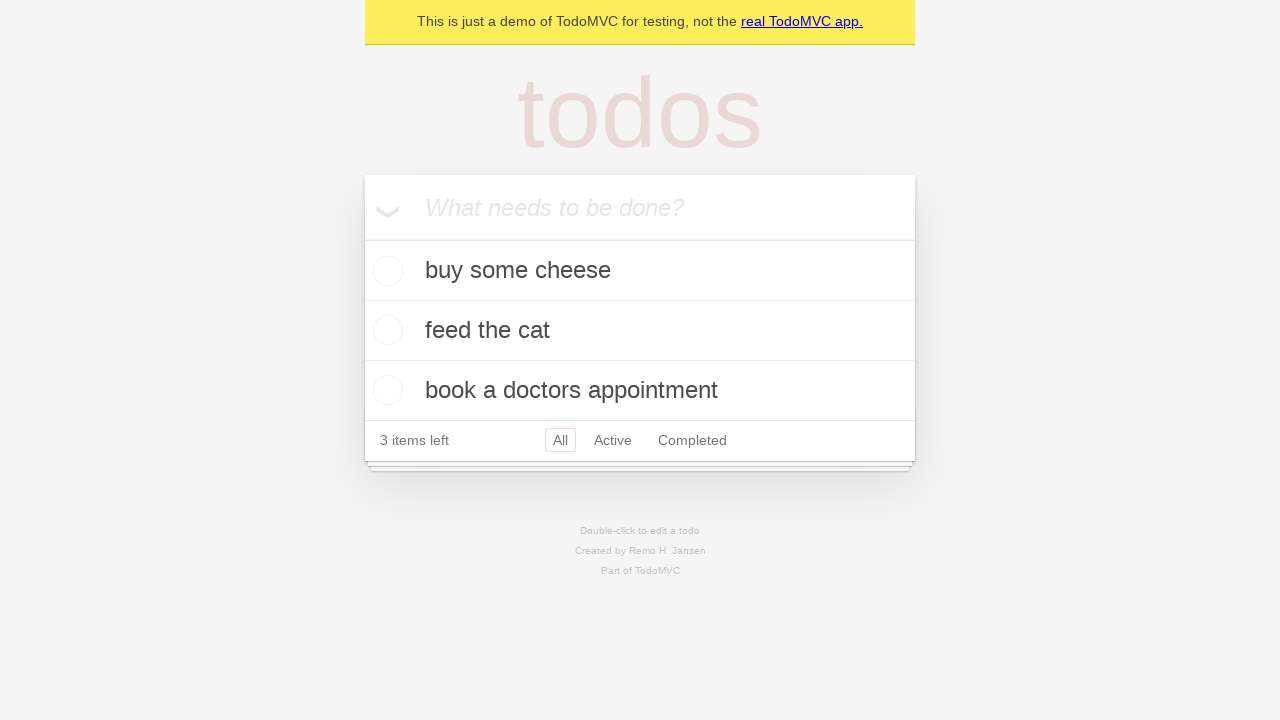

Checked 'Mark all as complete' checkbox to complete all todos at (362, 238) on internal:label="Mark all as complete"i
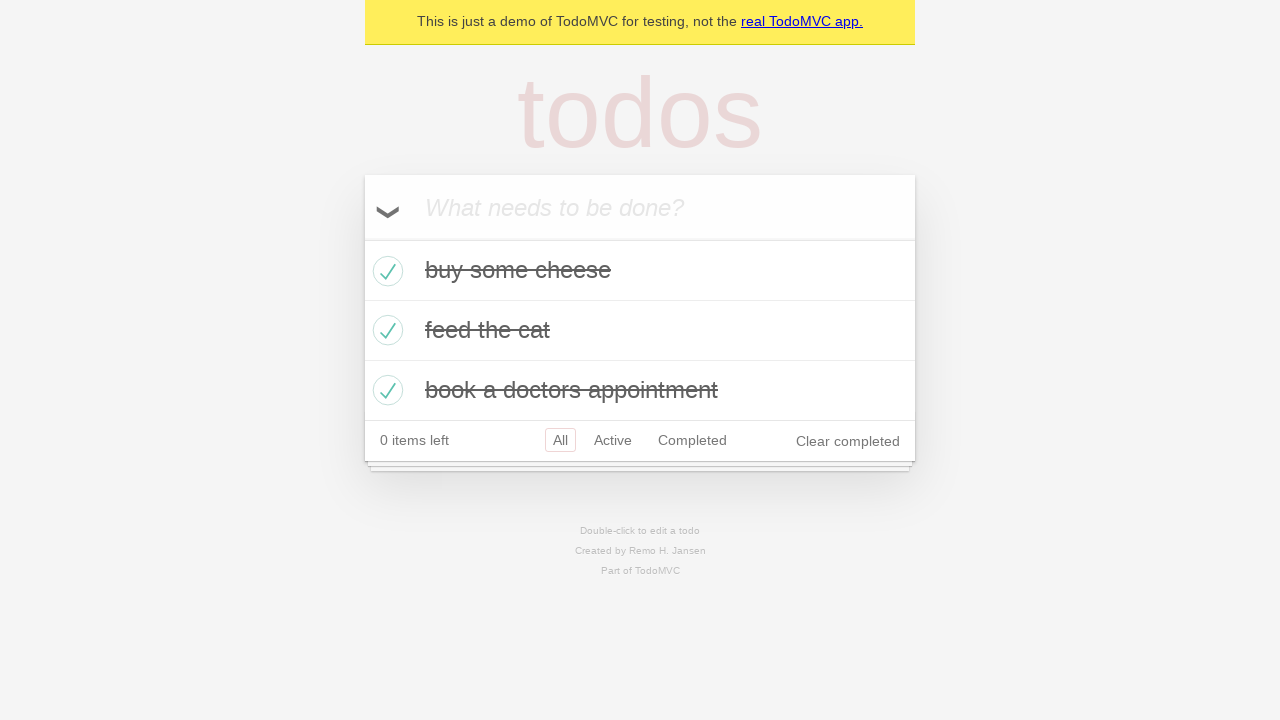

Unchecked first todo checkbox, verifying toggle all state updates at (385, 271) on internal:testid=[data-testid="todo-item"s] >> nth=0 >> internal:role=checkbox
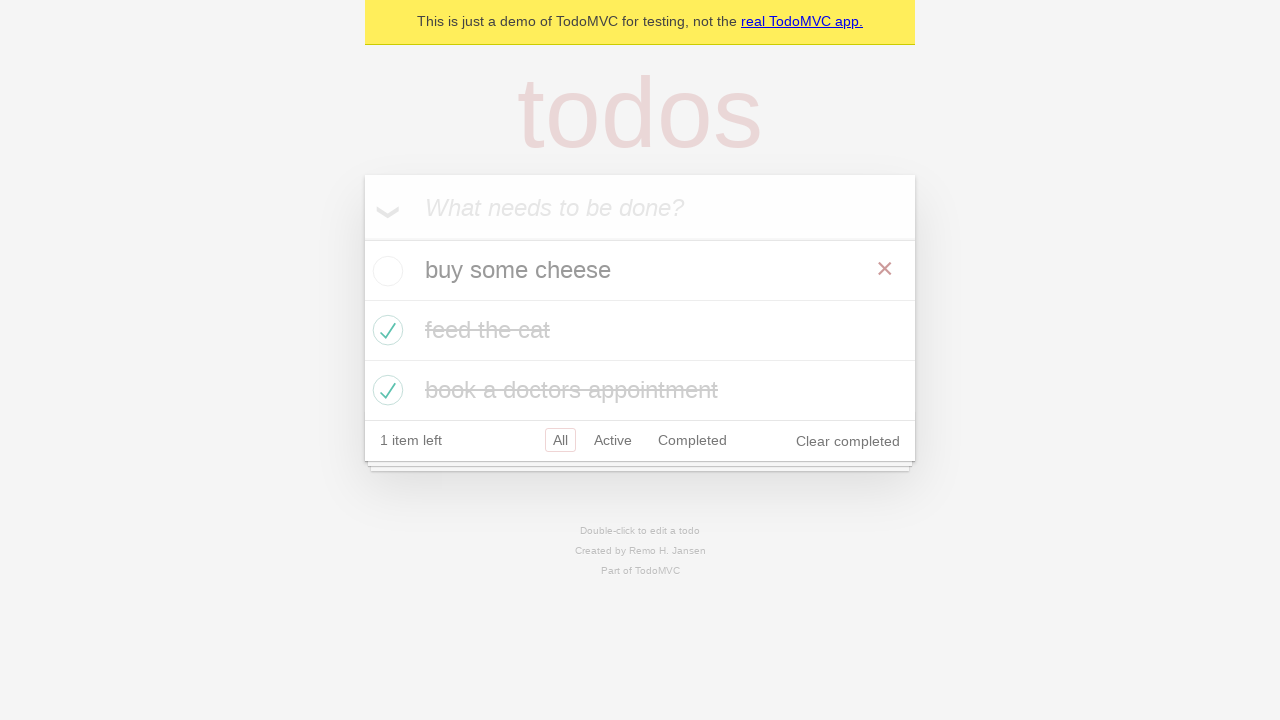

Checked first todo checkbox again, verifying toggle all state updates at (385, 271) on internal:testid=[data-testid="todo-item"s] >> nth=0 >> internal:role=checkbox
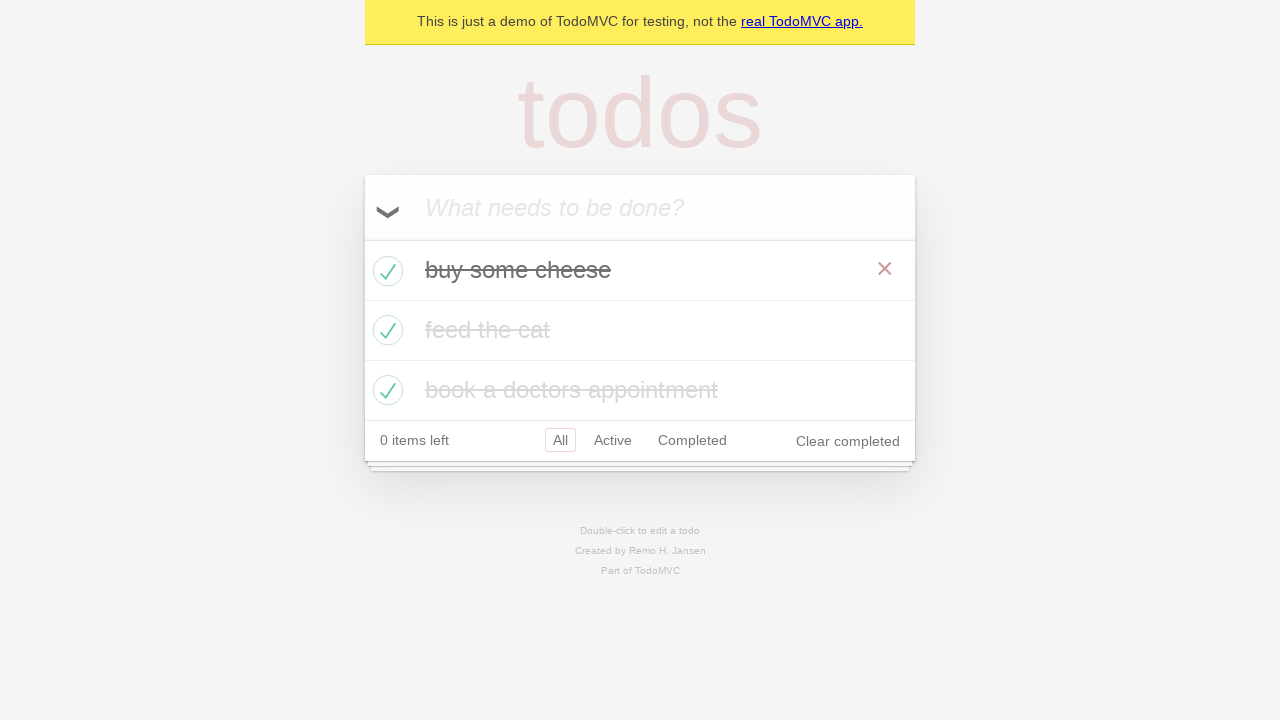

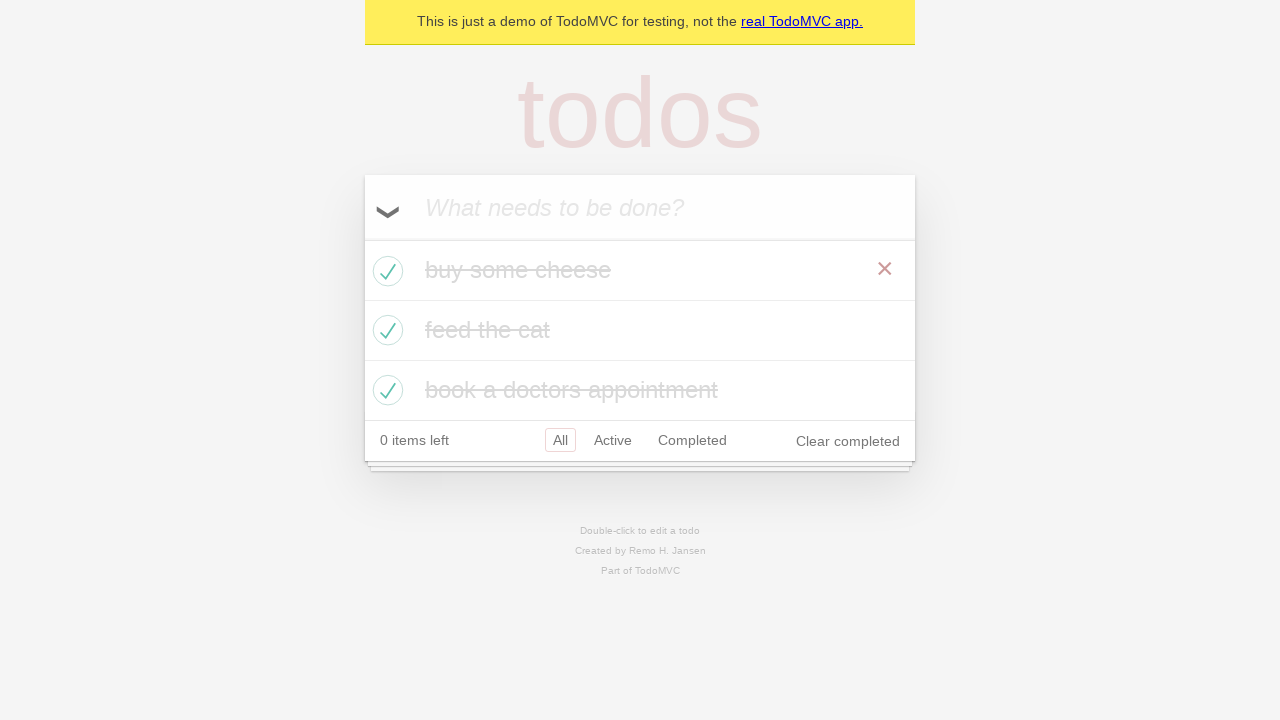